Tests e-commerce product search and cart functionality by searching for products, verifying results, and adding items to cart

Starting URL: https://rahulshettyacademy.com/seleniumPractise/#/

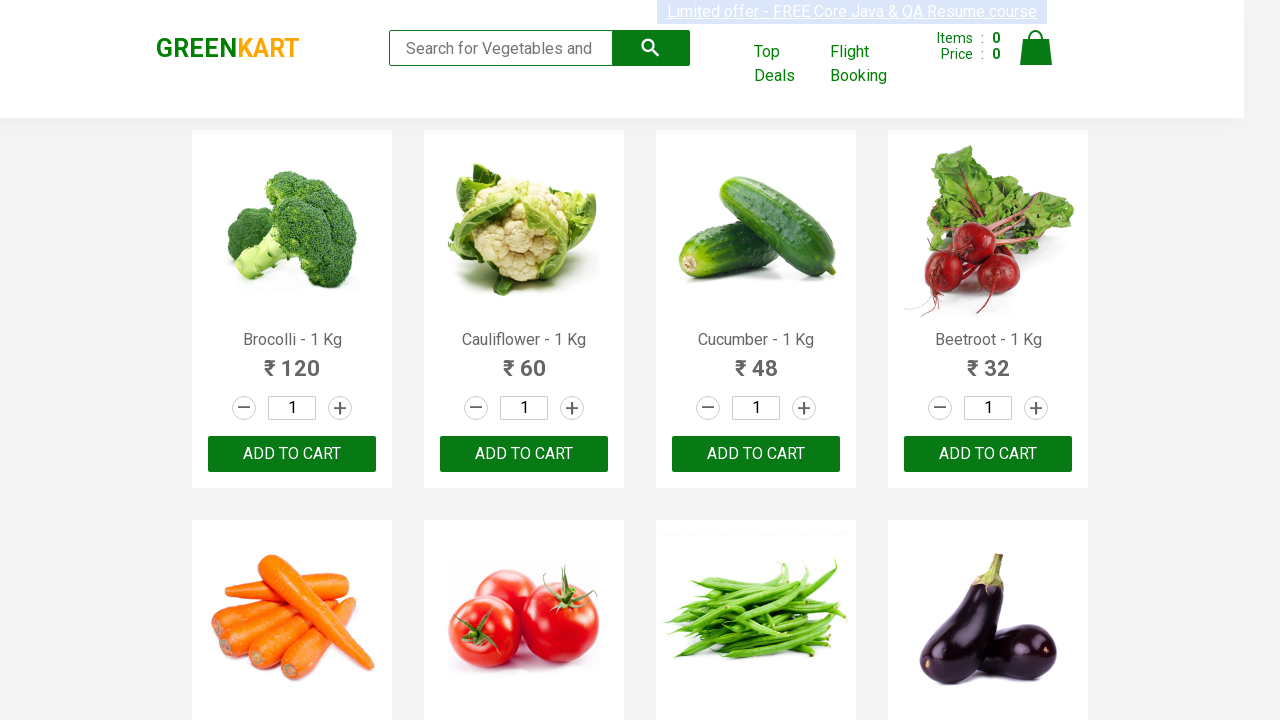

Filled search field with 'ca' on .search-keyword
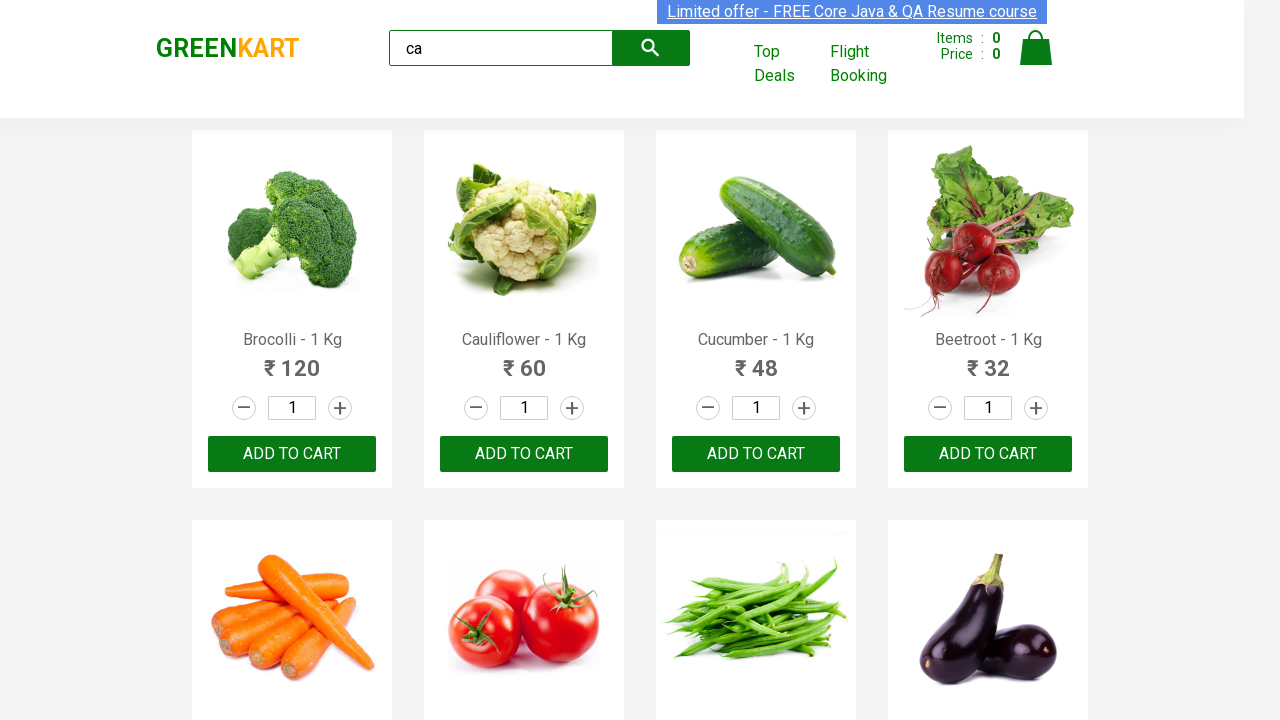

Waited 2 seconds for search results to load
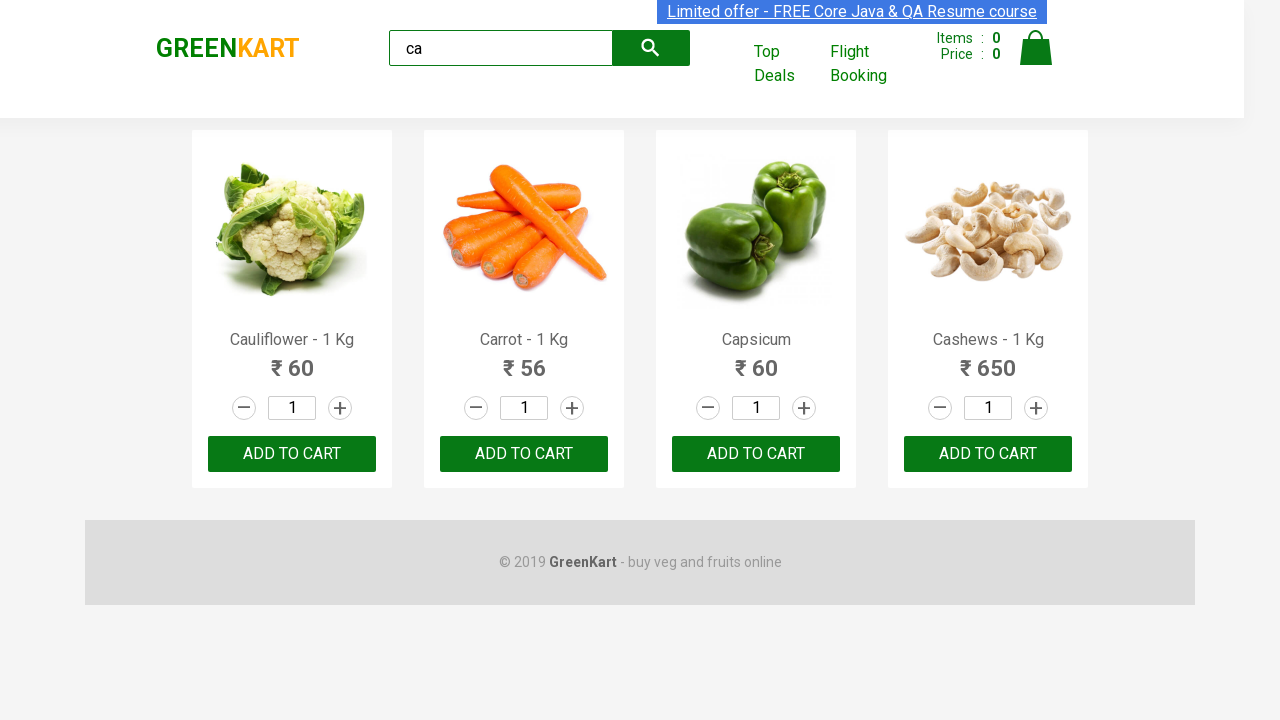

Clicked ADD TO CART button for the 3rd product in search results at (756, 454) on .products .product >> nth=2 >> internal:text="ADD TO CART"i
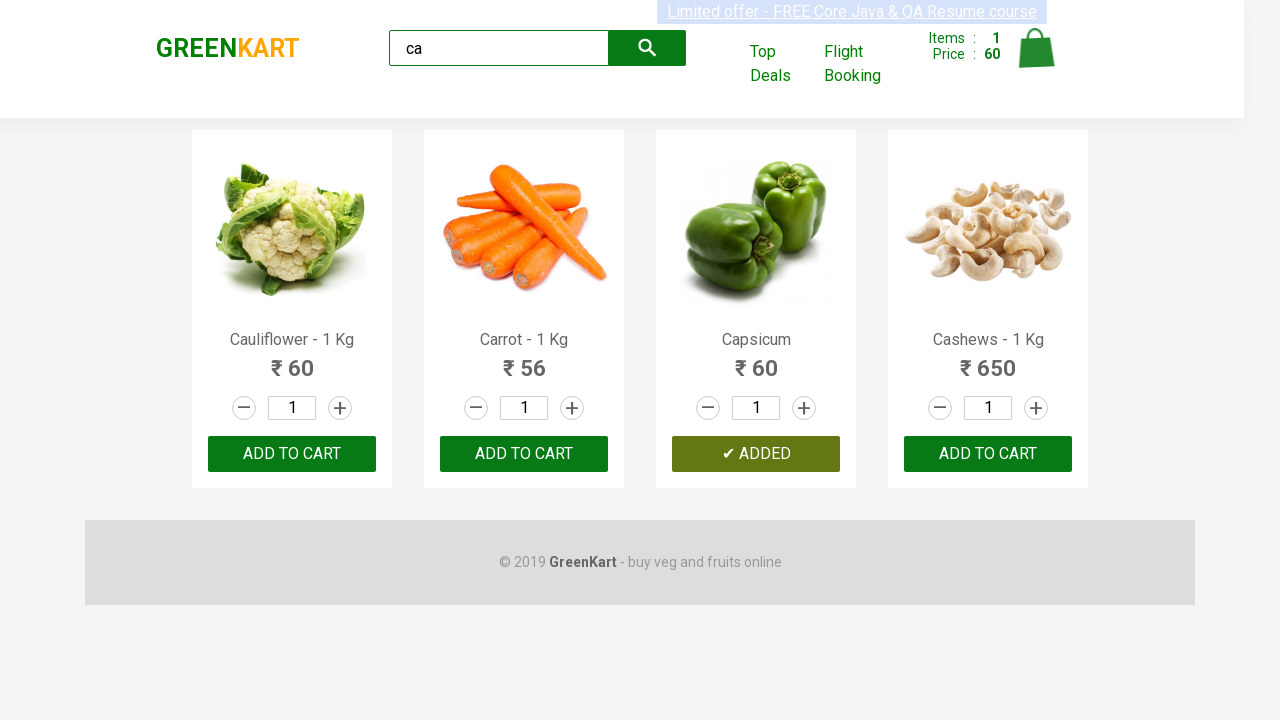

Retrieved all product elements from search results
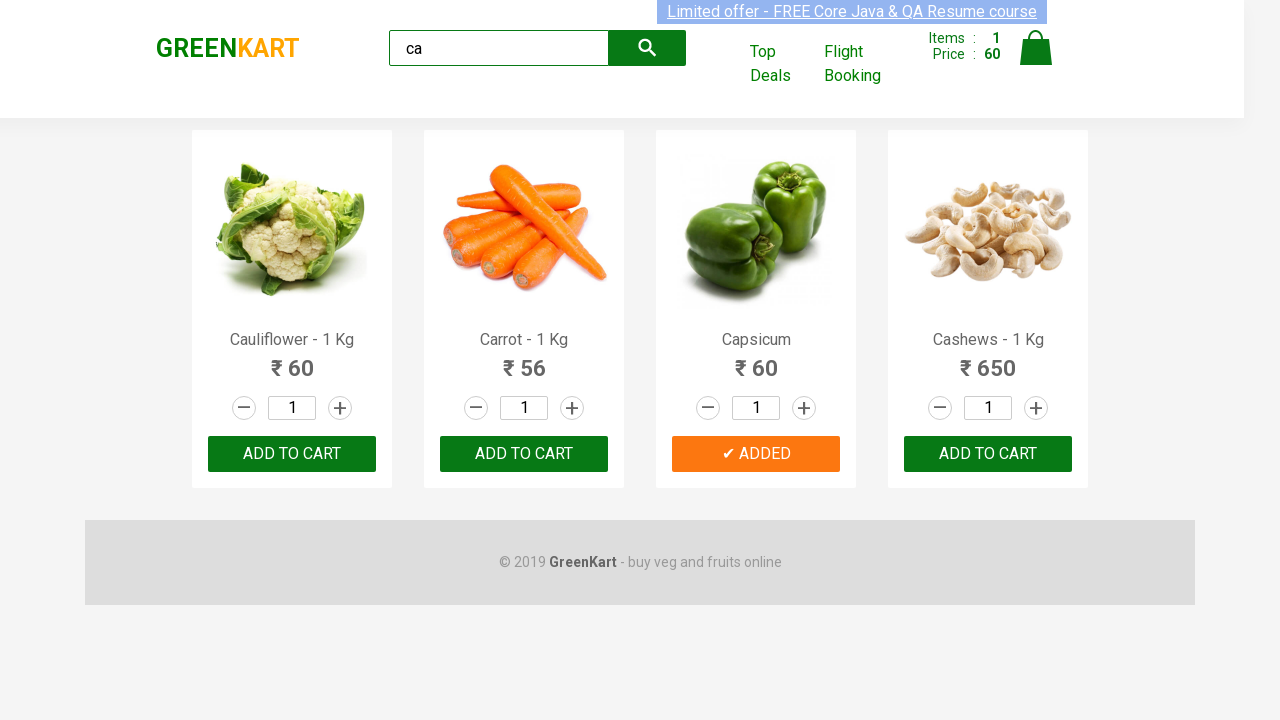

Retrieved product name: Cauliflower - 1 Kg
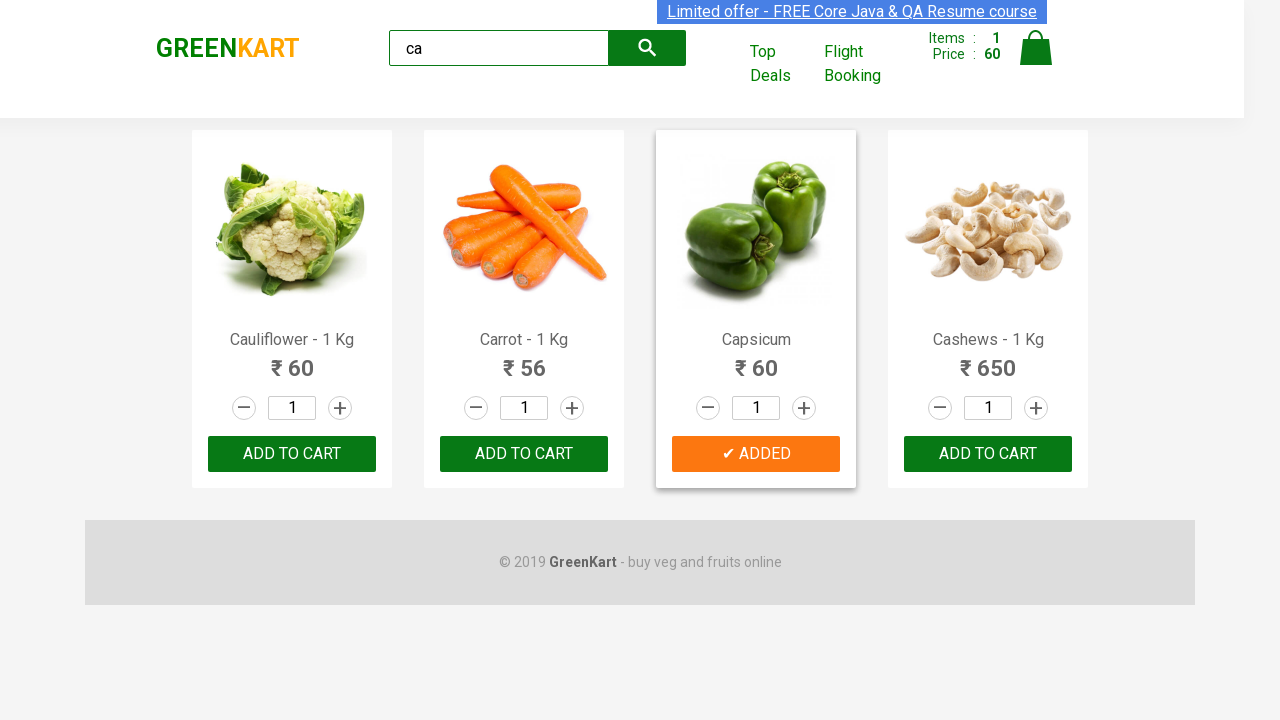

Retrieved product name: Carrot - 1 Kg
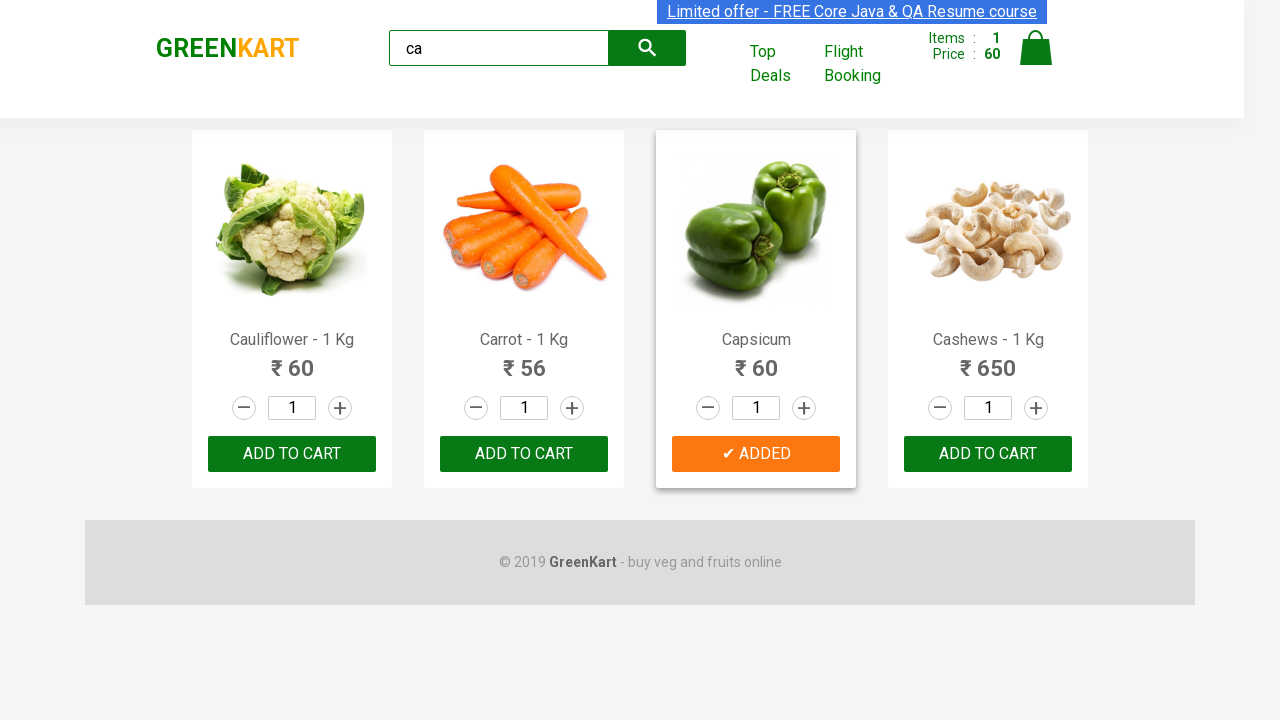

Retrieved product name: Capsicum
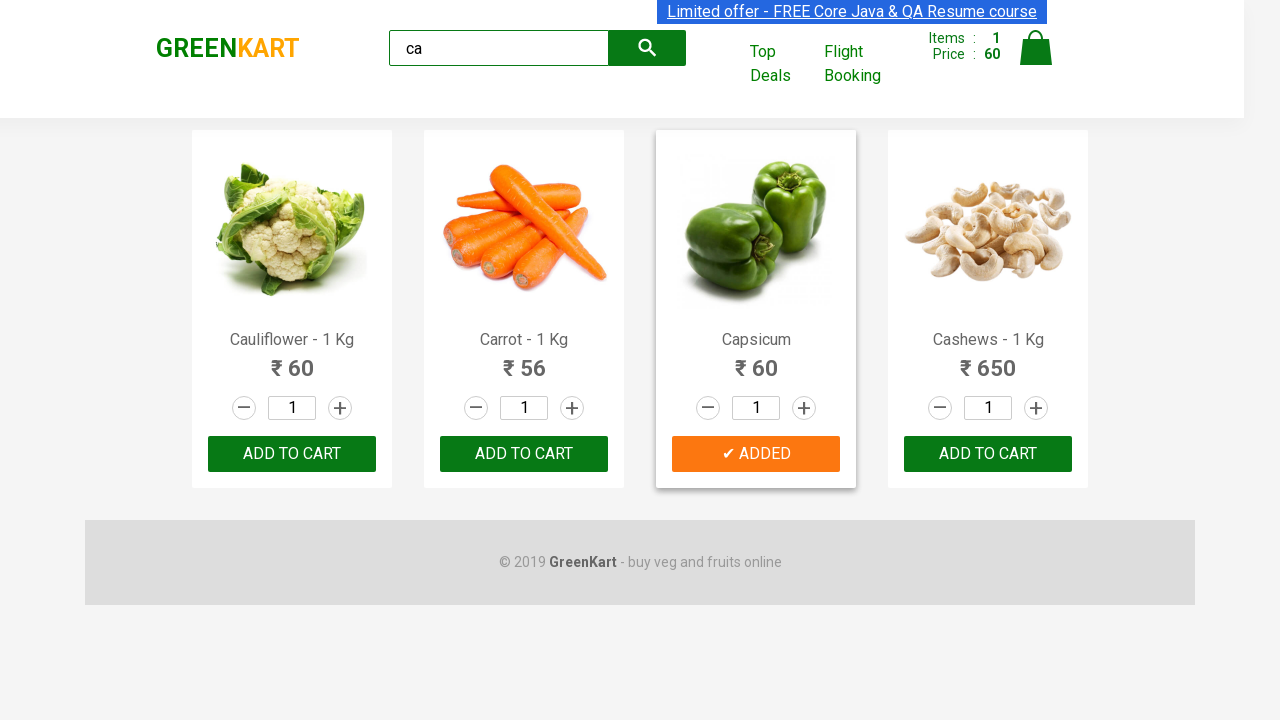

Retrieved product name: Cashews - 1 Kg
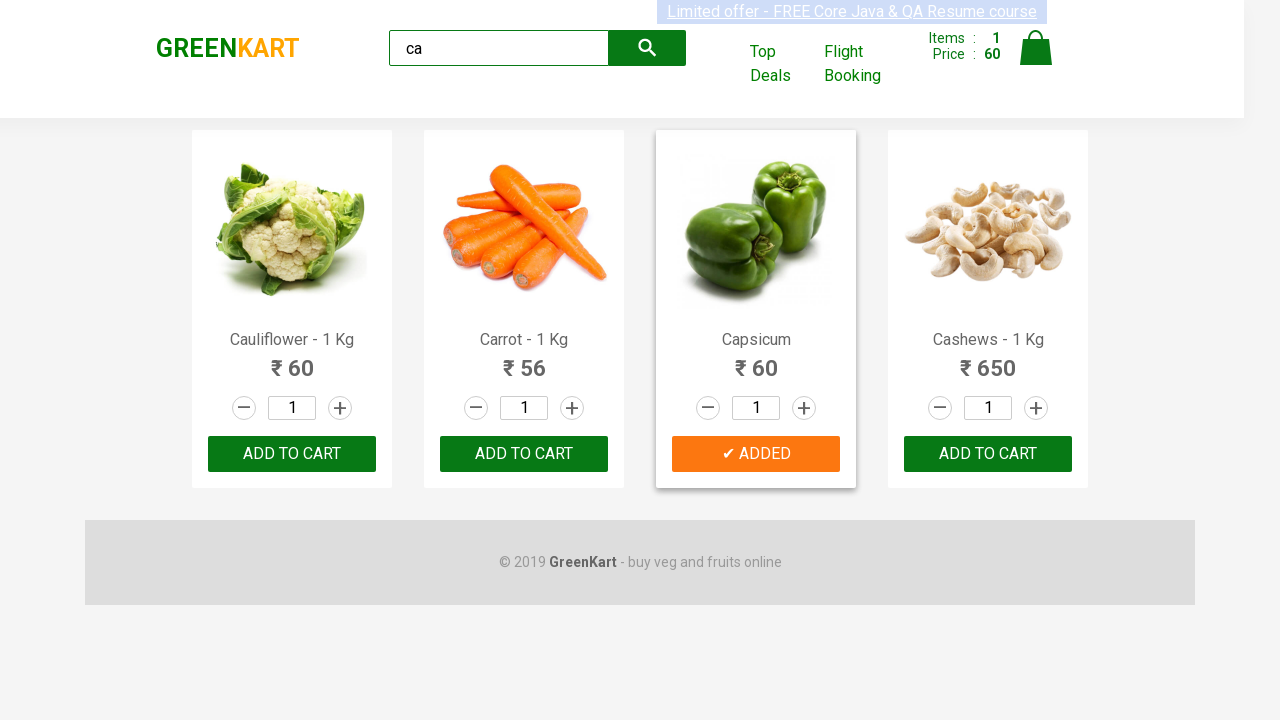

Found Cashews product and clicked ADD TO CART button at (988, 454) on .products .product >> nth=3 >> button
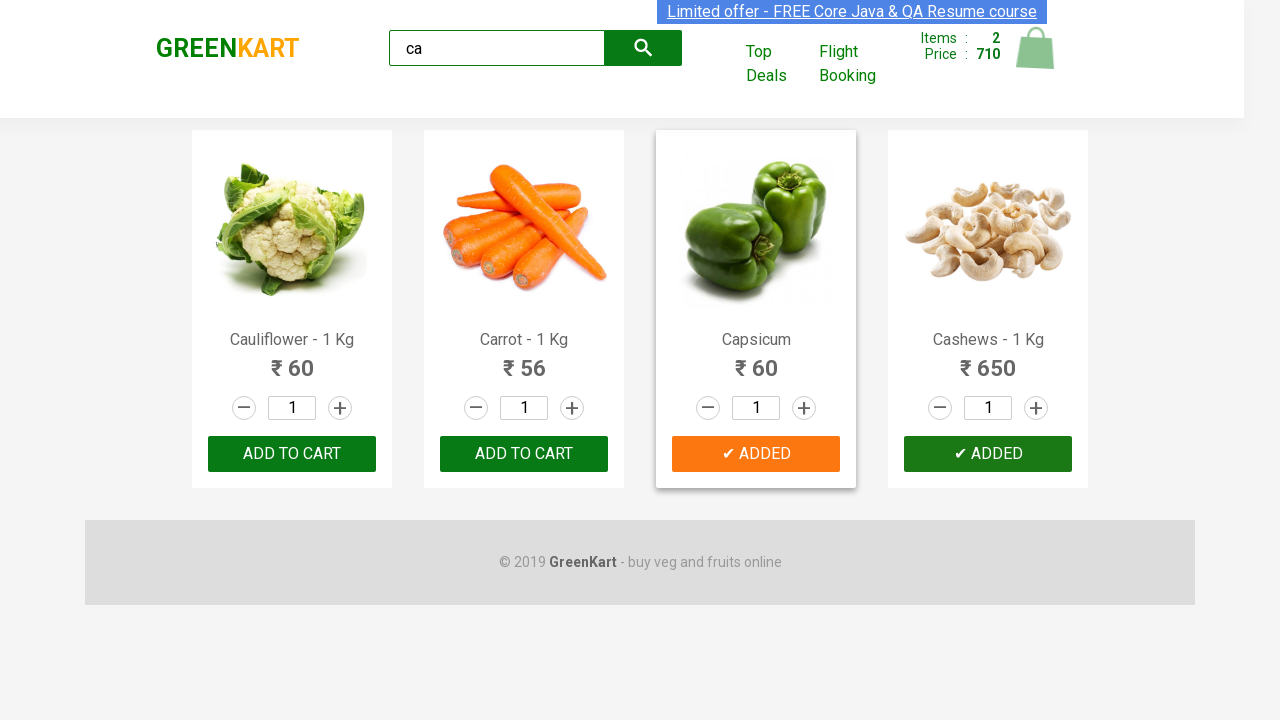

Clicked cart icon to open shopping cart at (1036, 48) on .cart-icon > img
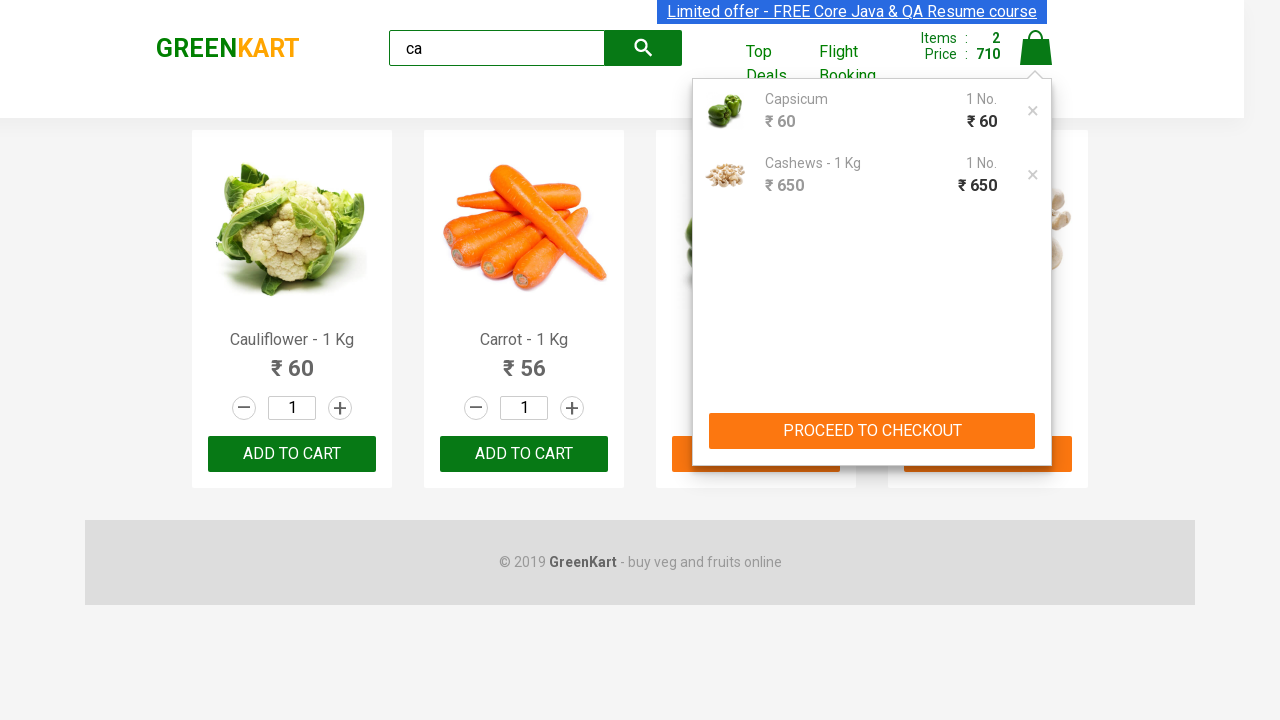

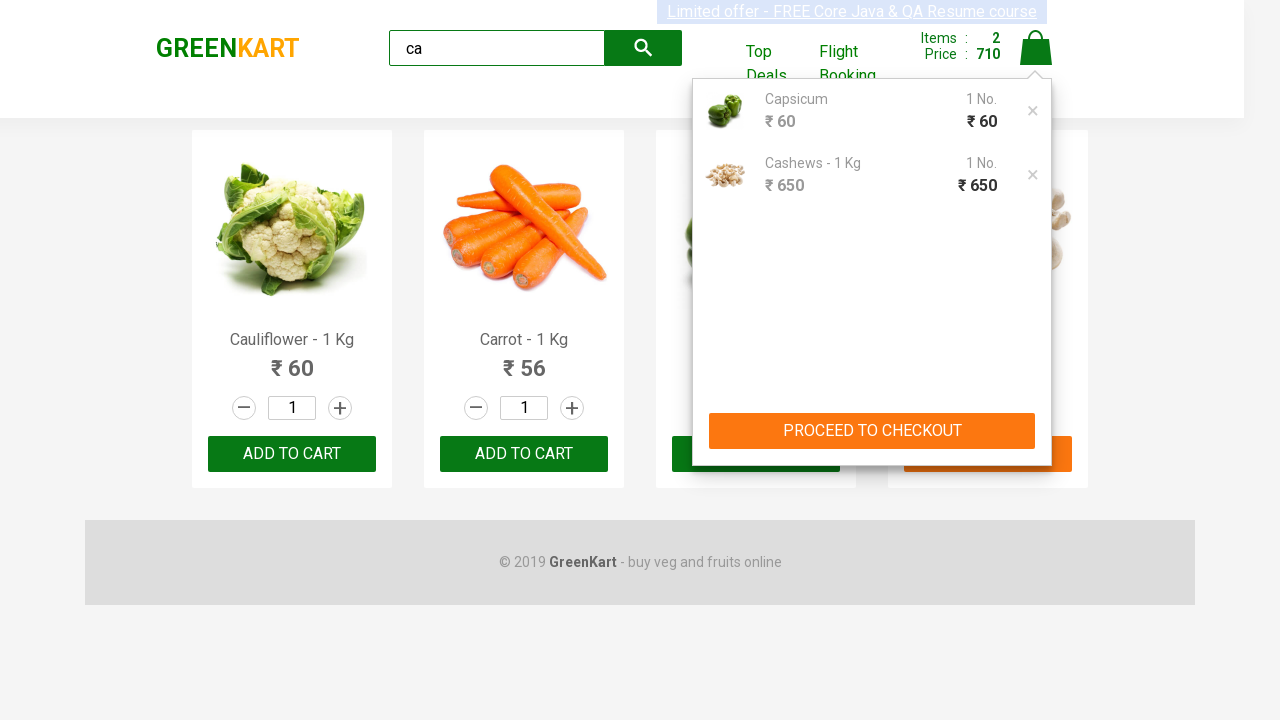